Opens YouTube homepage and verifies that browser console logs do not contain severe errors

Starting URL: https://www.youtube.com

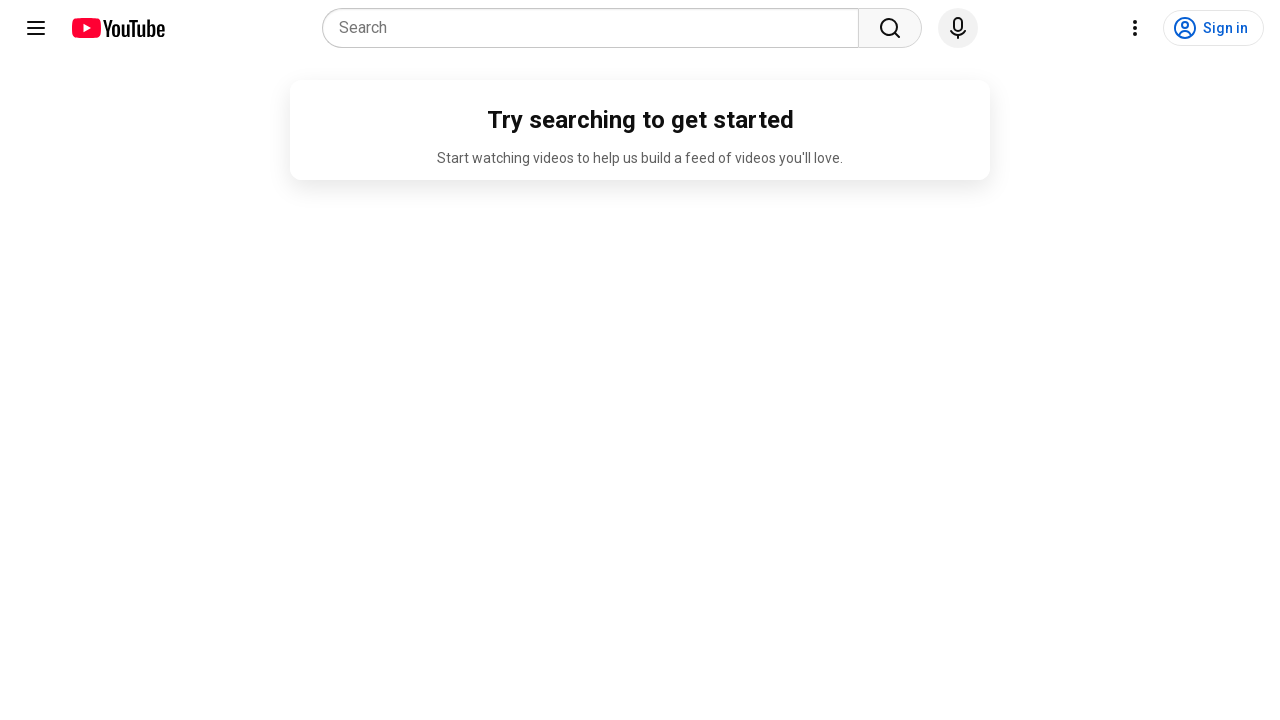

Registered console message handler
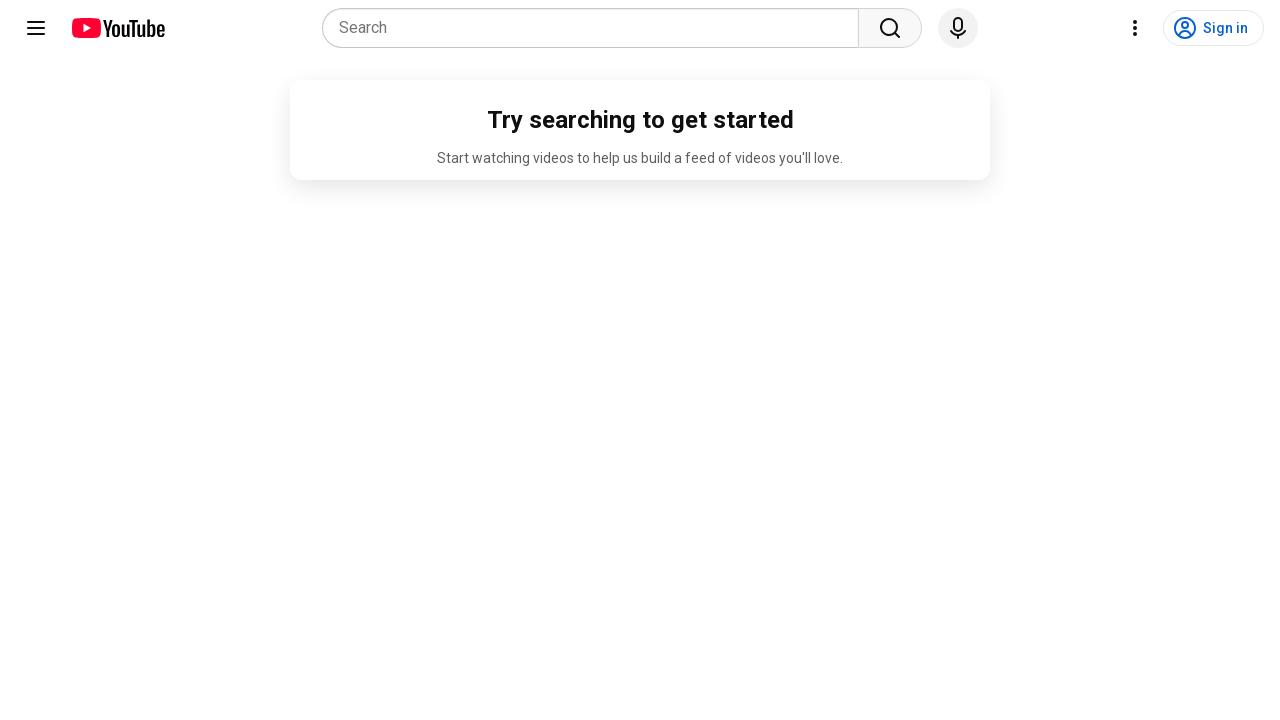

Reloaded YouTube homepage to capture console logs
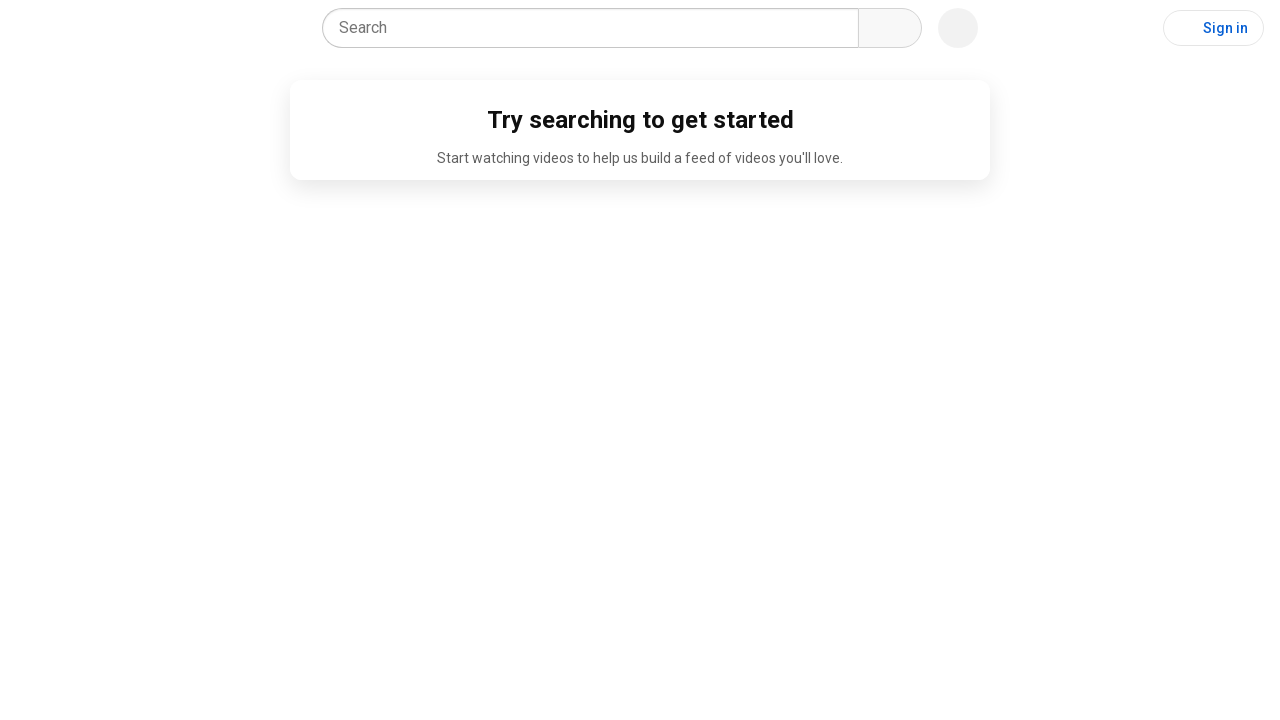

Verified console log does not contain SEVERE errors: 'Failed to load resource: net::ERR_FAILED'
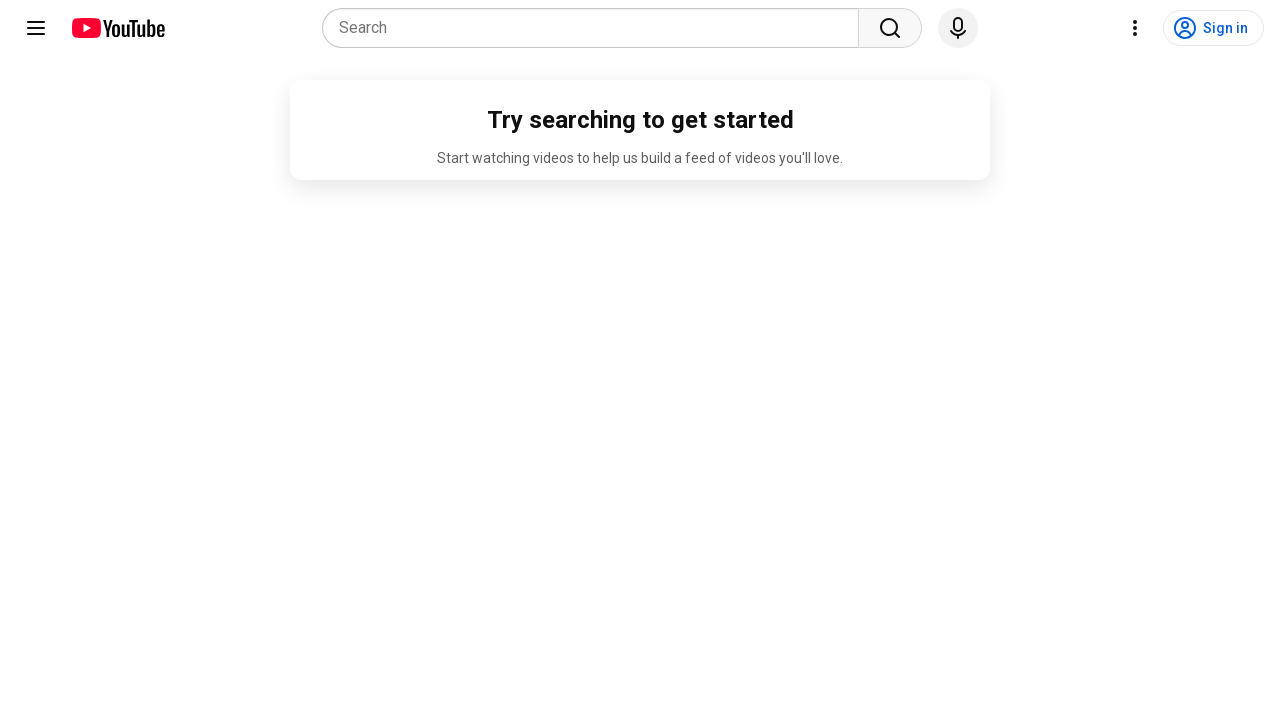

Verified console log does not contain SEVERE errors: 'LegacyDataMixin will be applied to all legacy elements.
Set `_legacyUndefinedCheck: true` on element class to enable.'
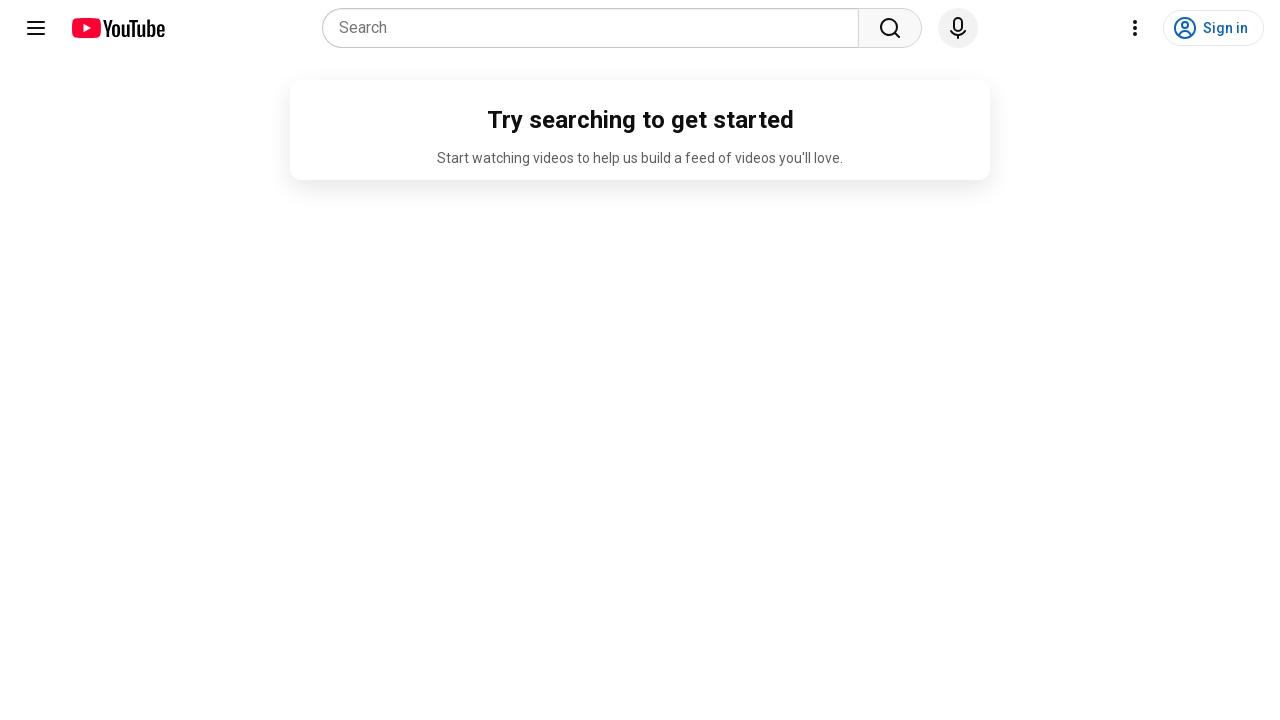

Verified console log does not contain SEVERE errors: 'Blocked script execution in 'about:blank' because the document's frame is sandboxed and the 'allow-scripts' permission is not set.'
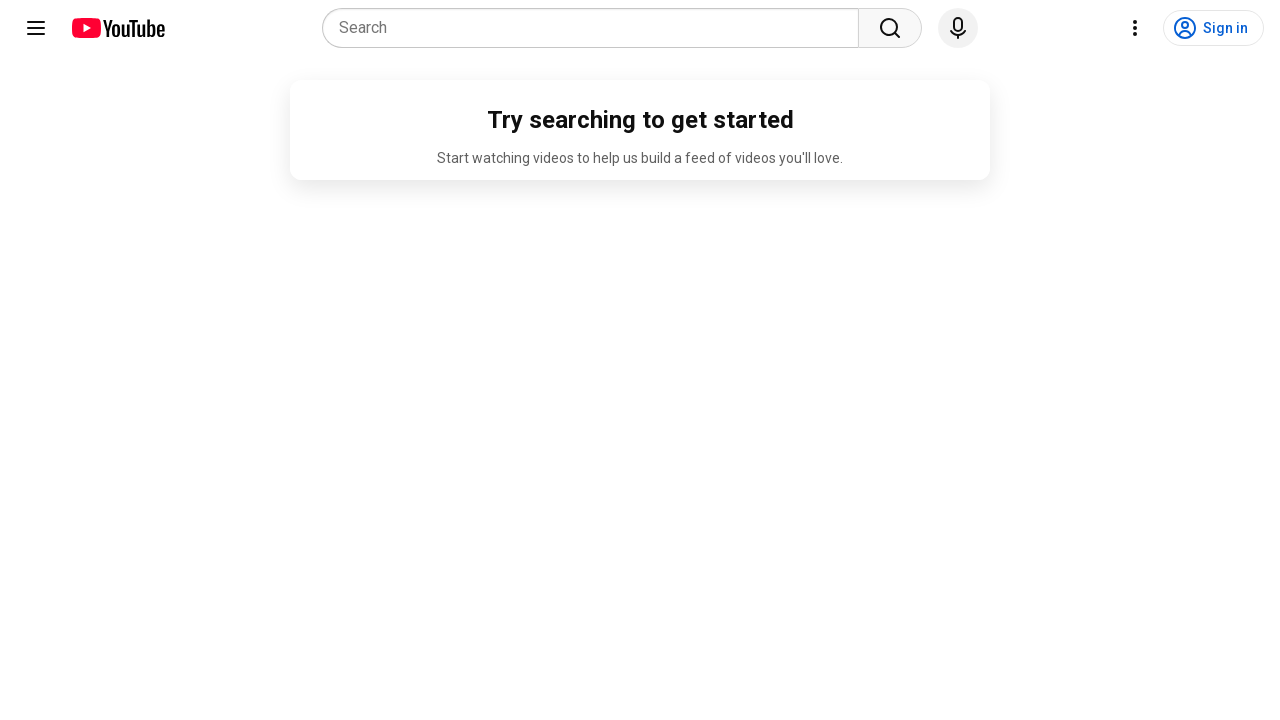

Verified console log does not contain SEVERE errors: 'Failed to load resource: net::ERR_FAILED'
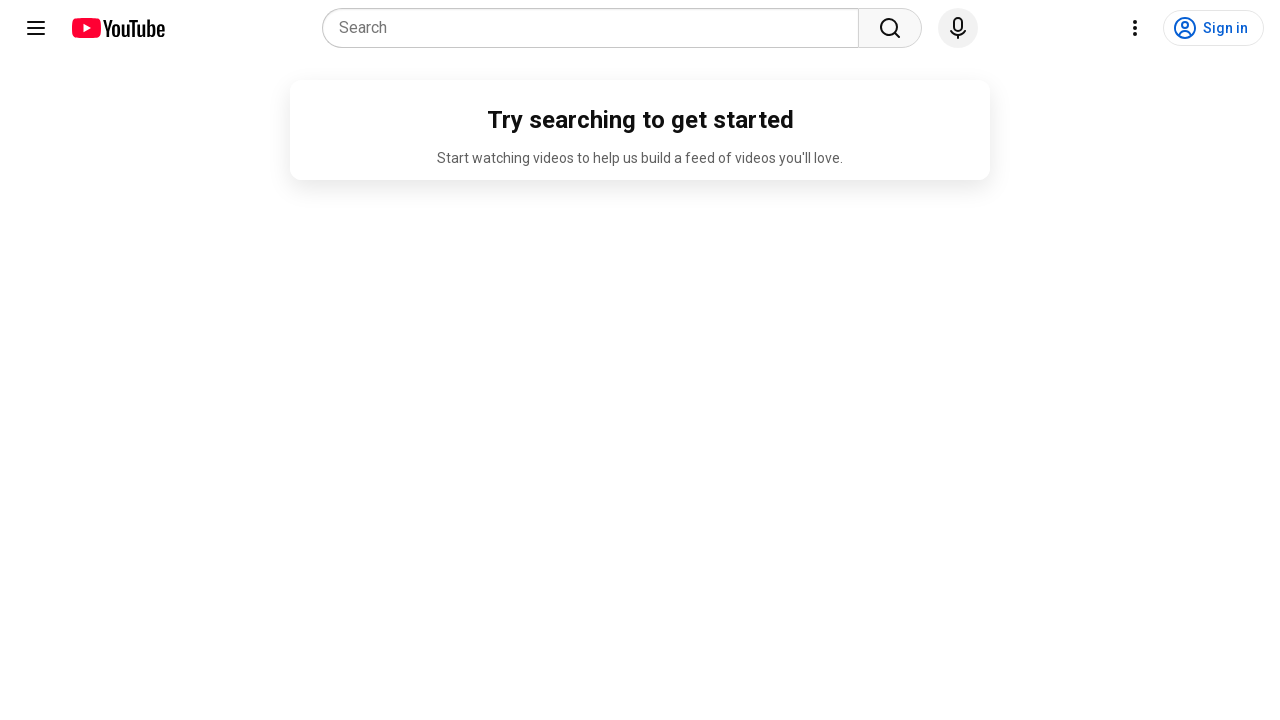

Verified console log does not contain SEVERE errors: 'Failed to load resource: net::ERR_FAILED'
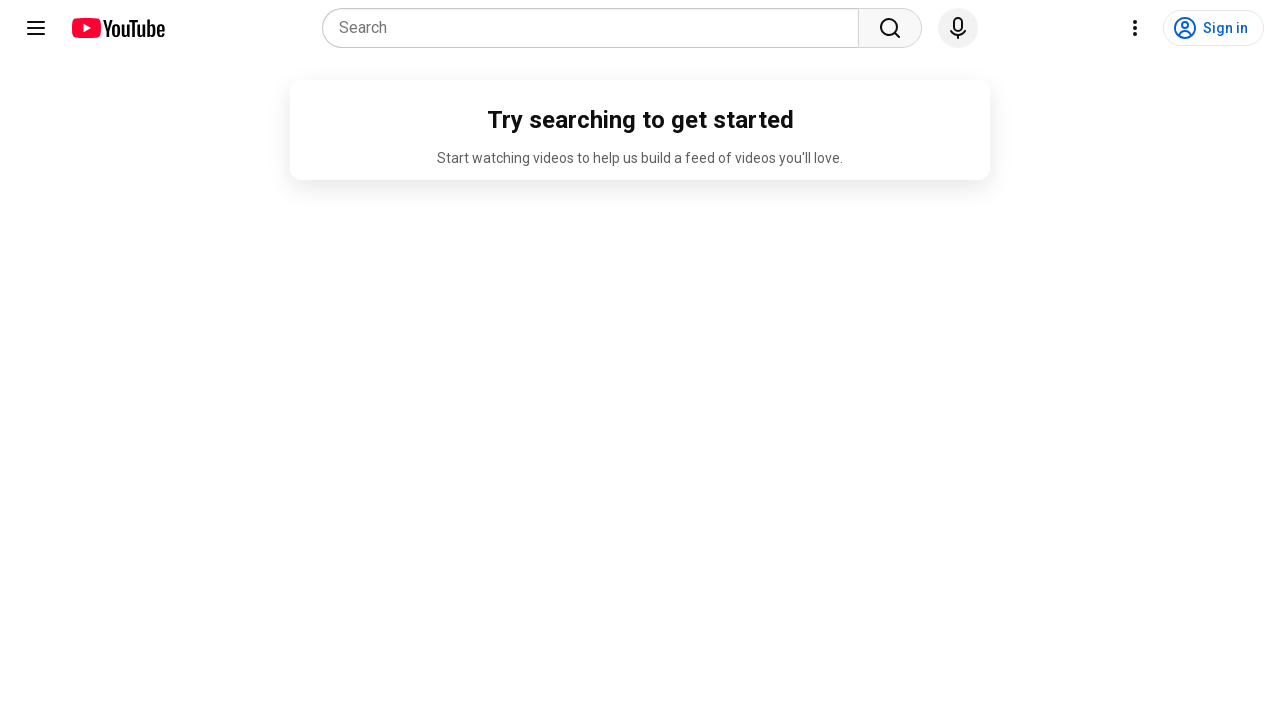

Verified console log does not contain SEVERE errors: 'Failed to load resource: net::ERR_FAILED'
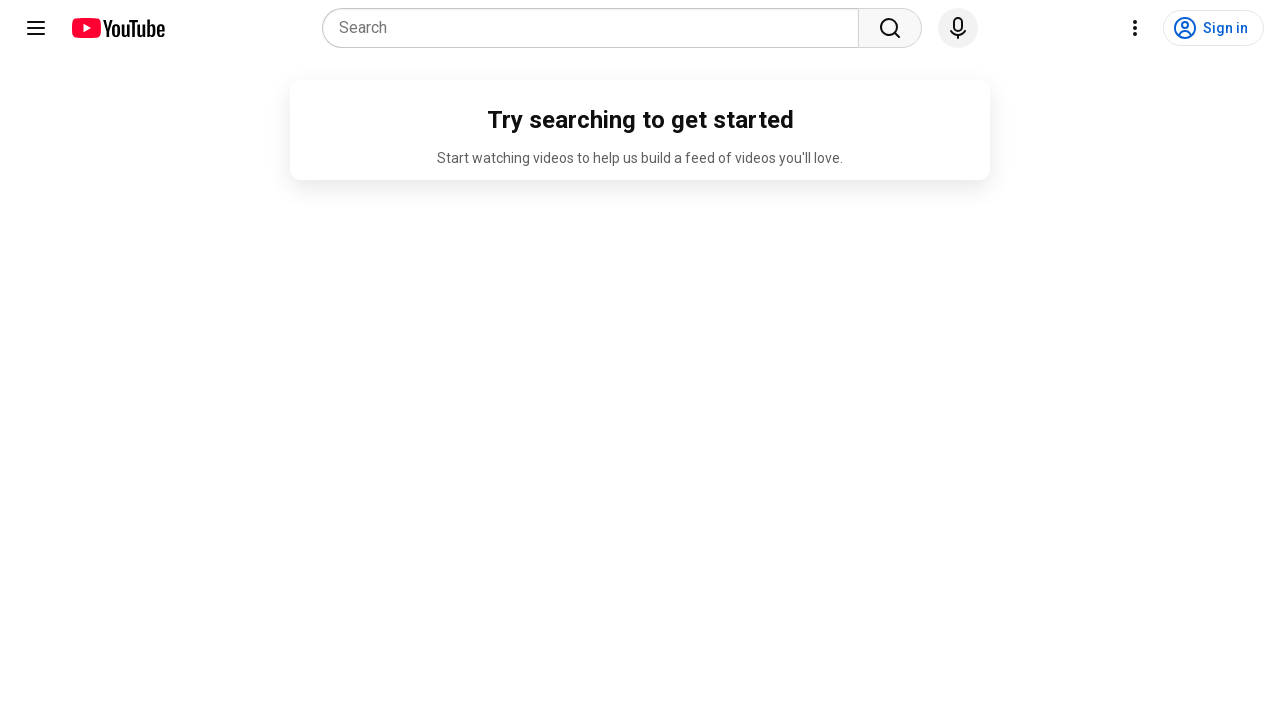

Verified console log does not contain SEVERE errors: 'Failed to load resource: net::ERR_FAILED'
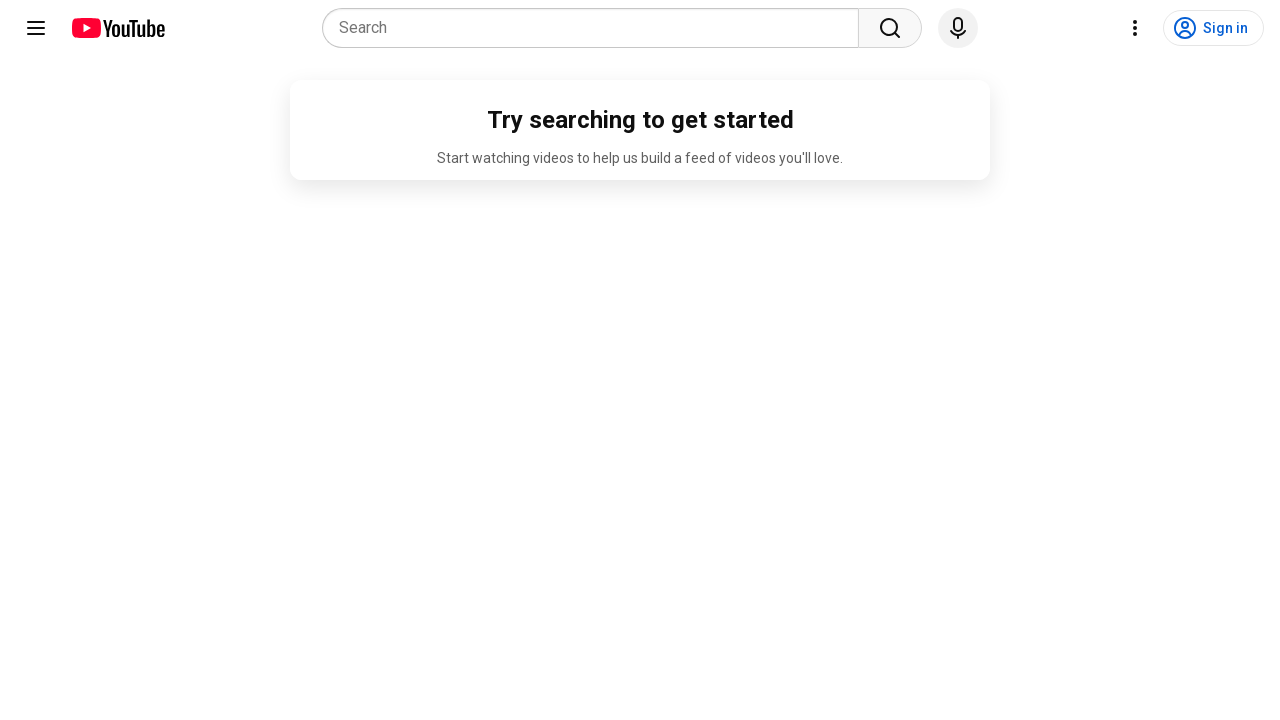

Verified console log does not contain SEVERE errors: 'Failed to load resource: net::ERR_FAILED'
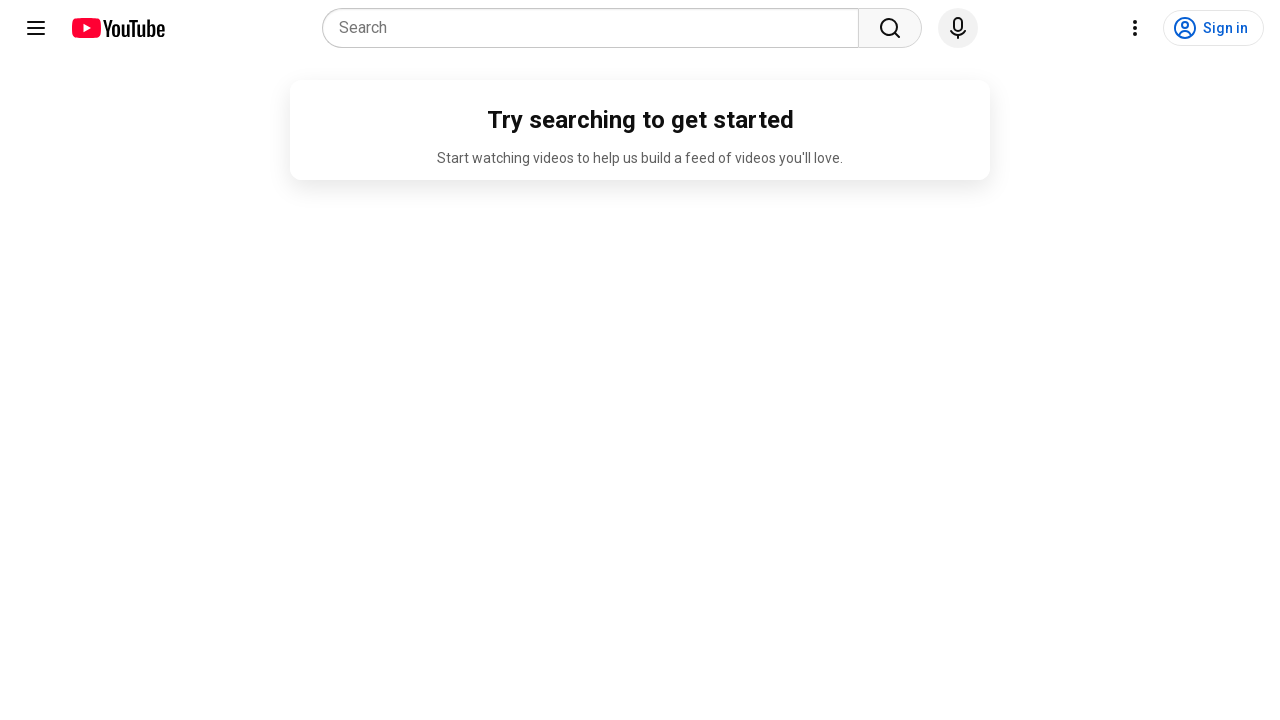

Verified console log does not contain SEVERE errors: 'Failed to load resource: net::ERR_FAILED'
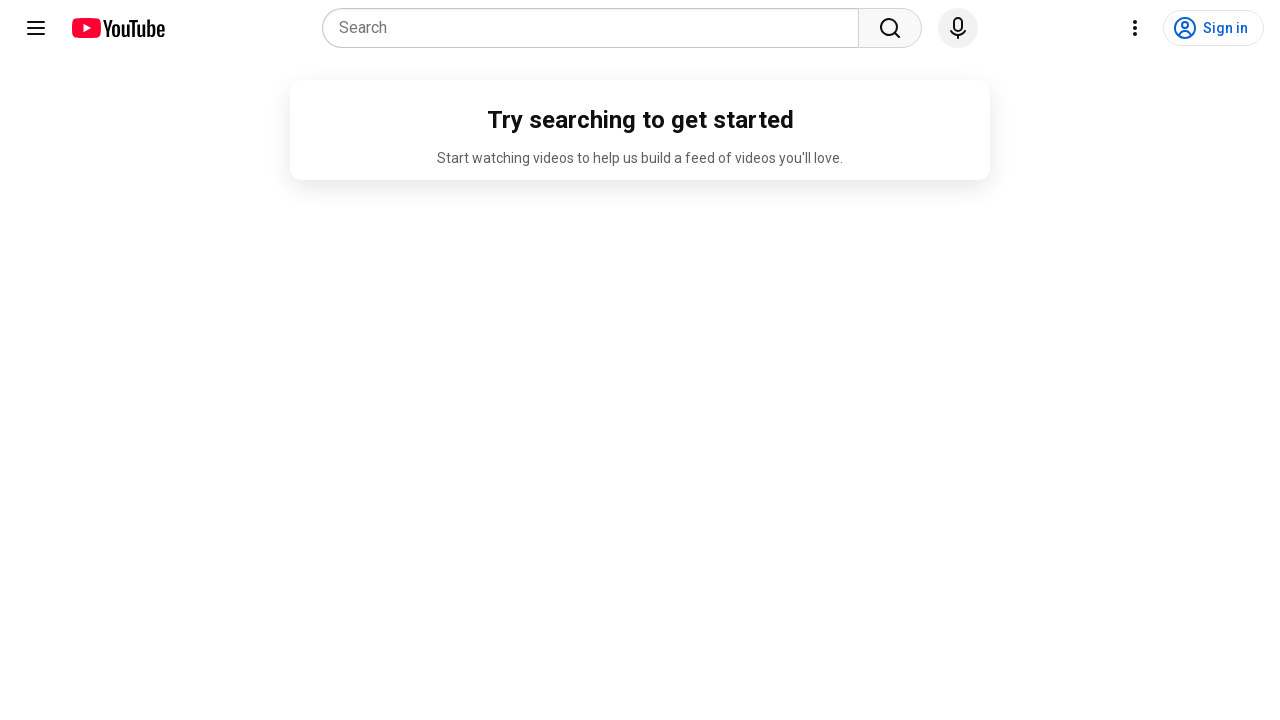

Verified console log does not contain SEVERE errors: 'Failed to load resource: net::ERR_FAILED'
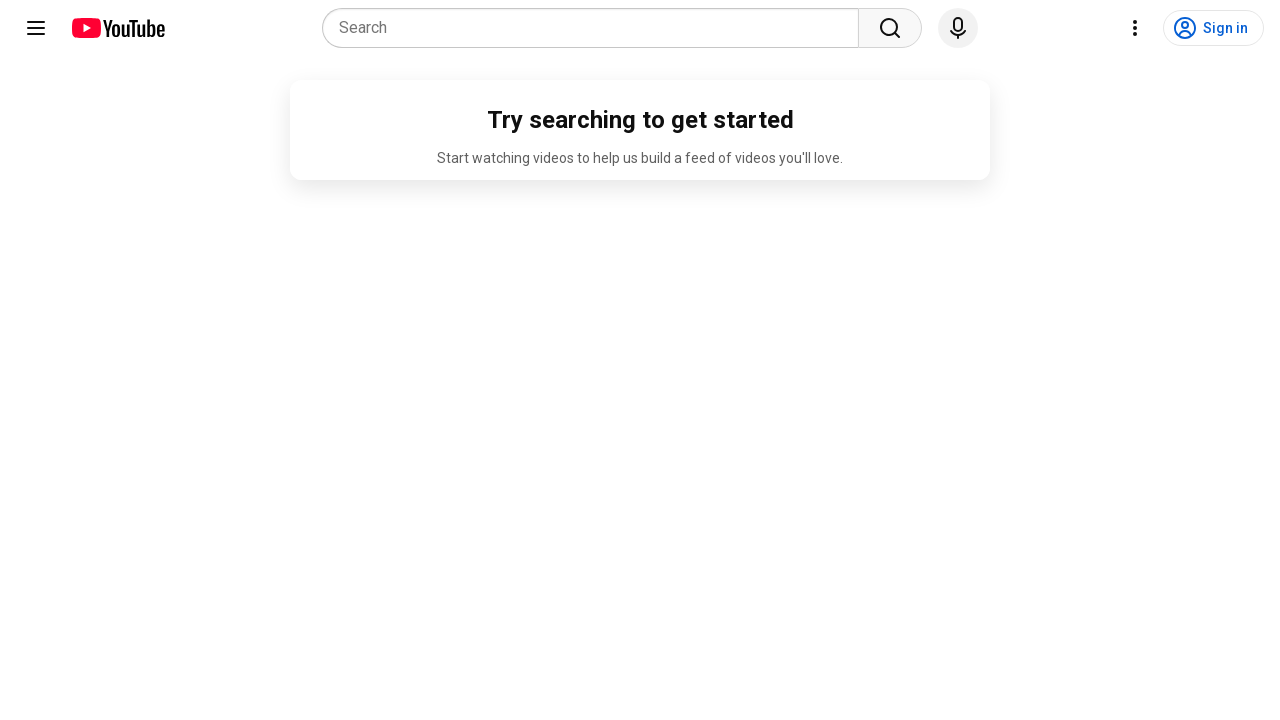

Verified console log does not contain SEVERE errors: 'Failed to load resource: net::ERR_FAILED'
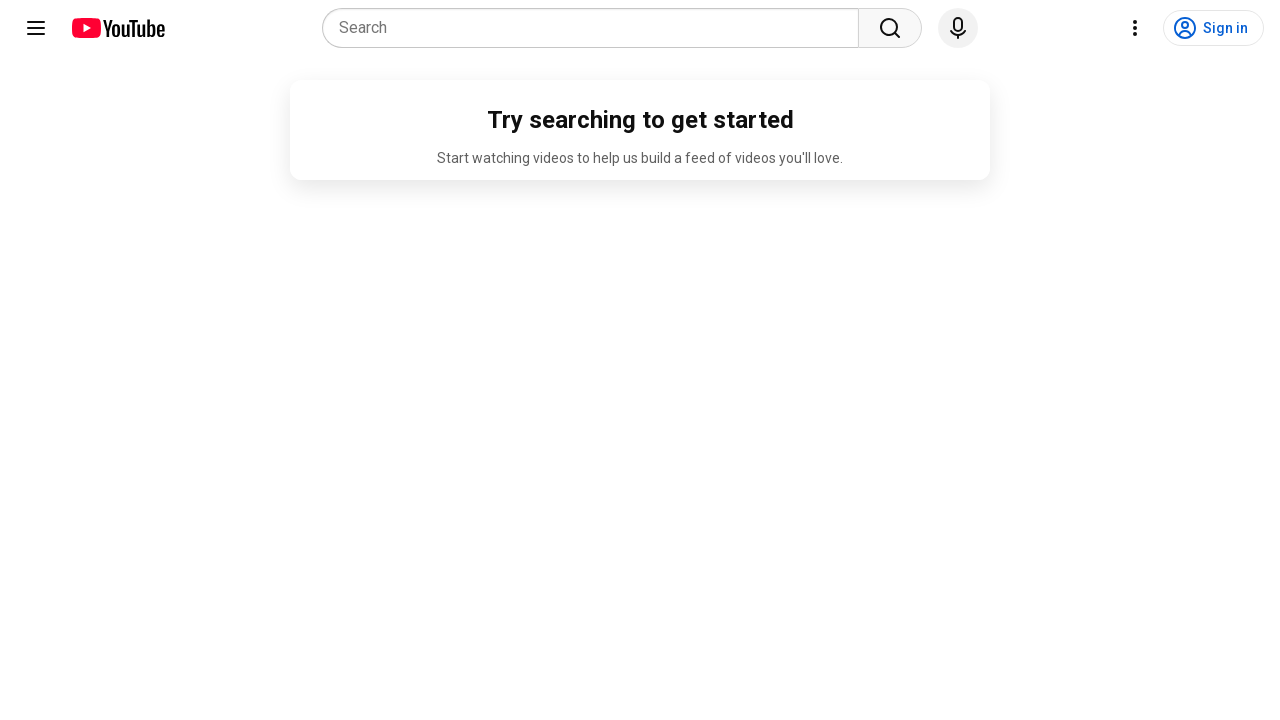

Verified console log does not contain SEVERE errors: 'Failed to load resource: net::ERR_FAILED'
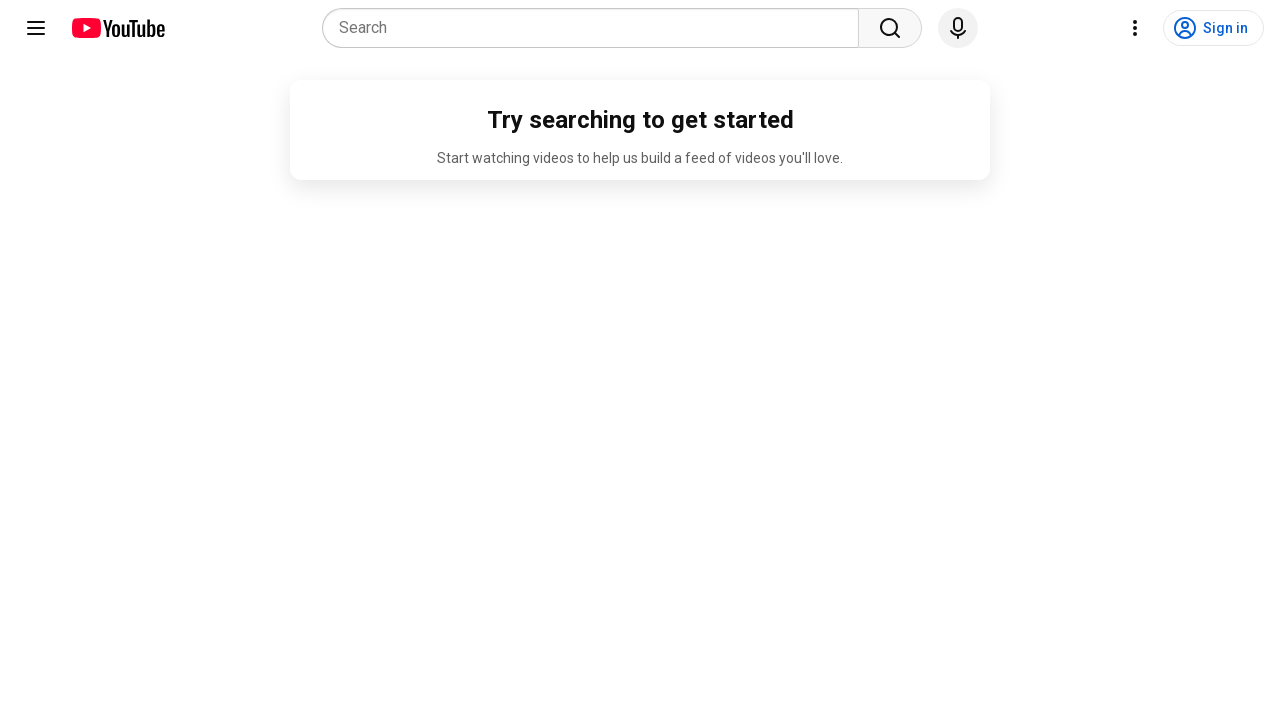

Verified console log does not contain SEVERE errors: 'Failed to load resource: net::ERR_FAILED'
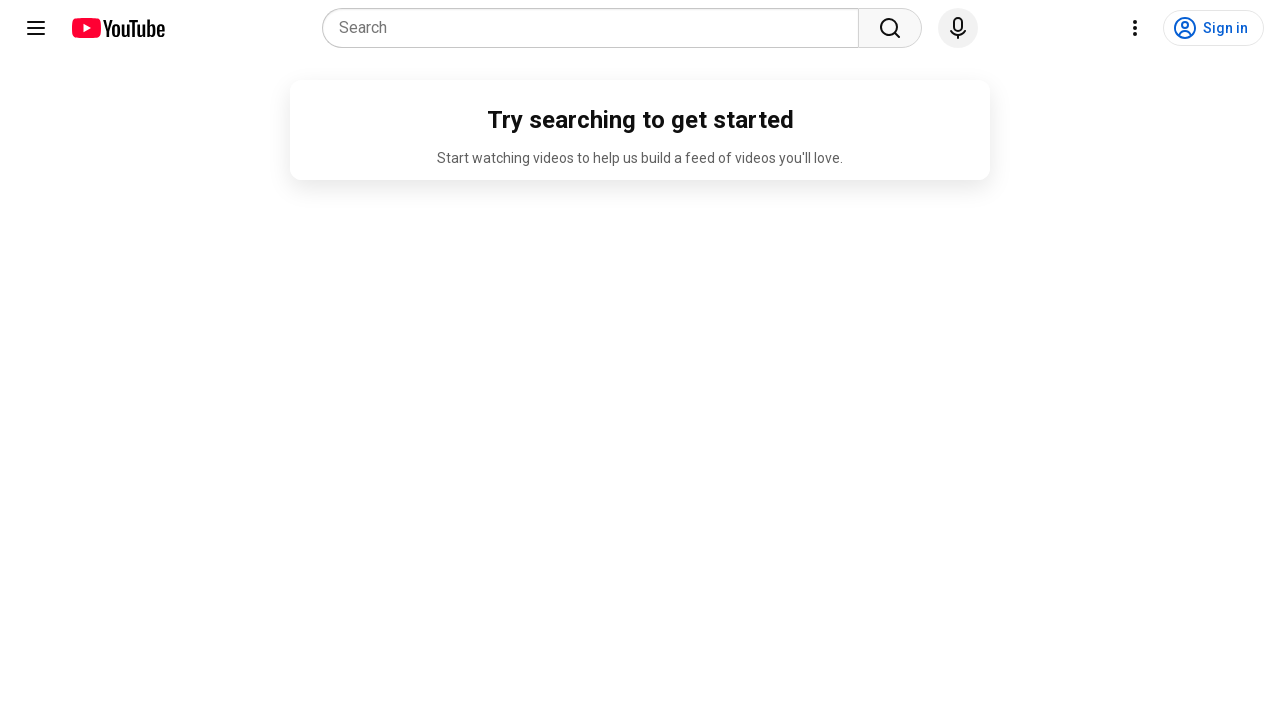

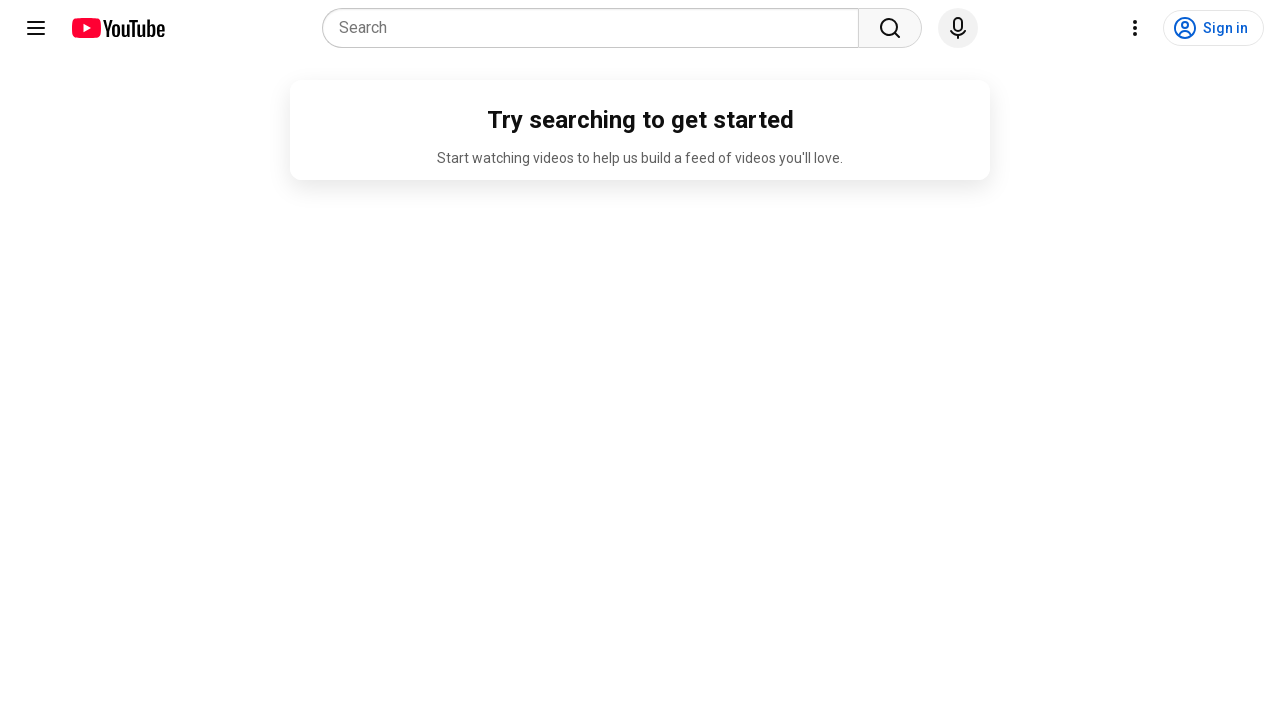